Selects Option1 from a dropdown menu and verifies the selection

Starting URL: https://rahulshettyacademy.com/AutomationPractice/

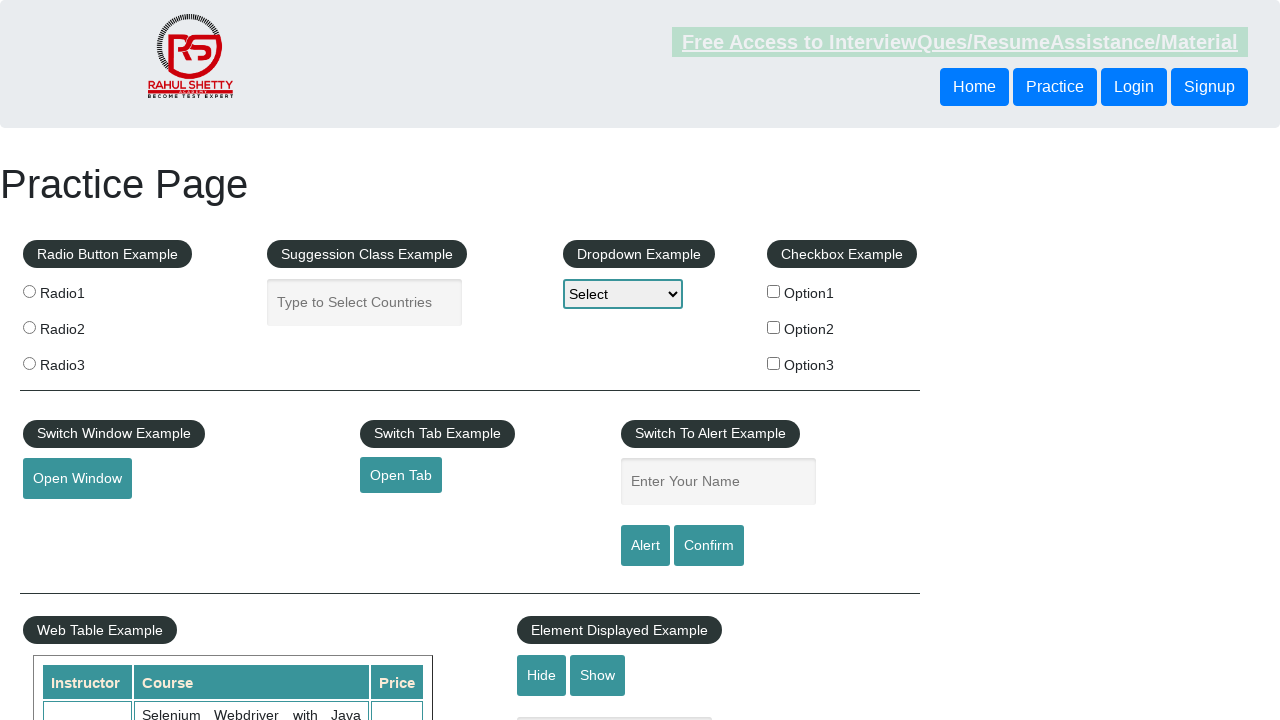

Selected 'Option1' from dropdown menu on #dropdown-class-example
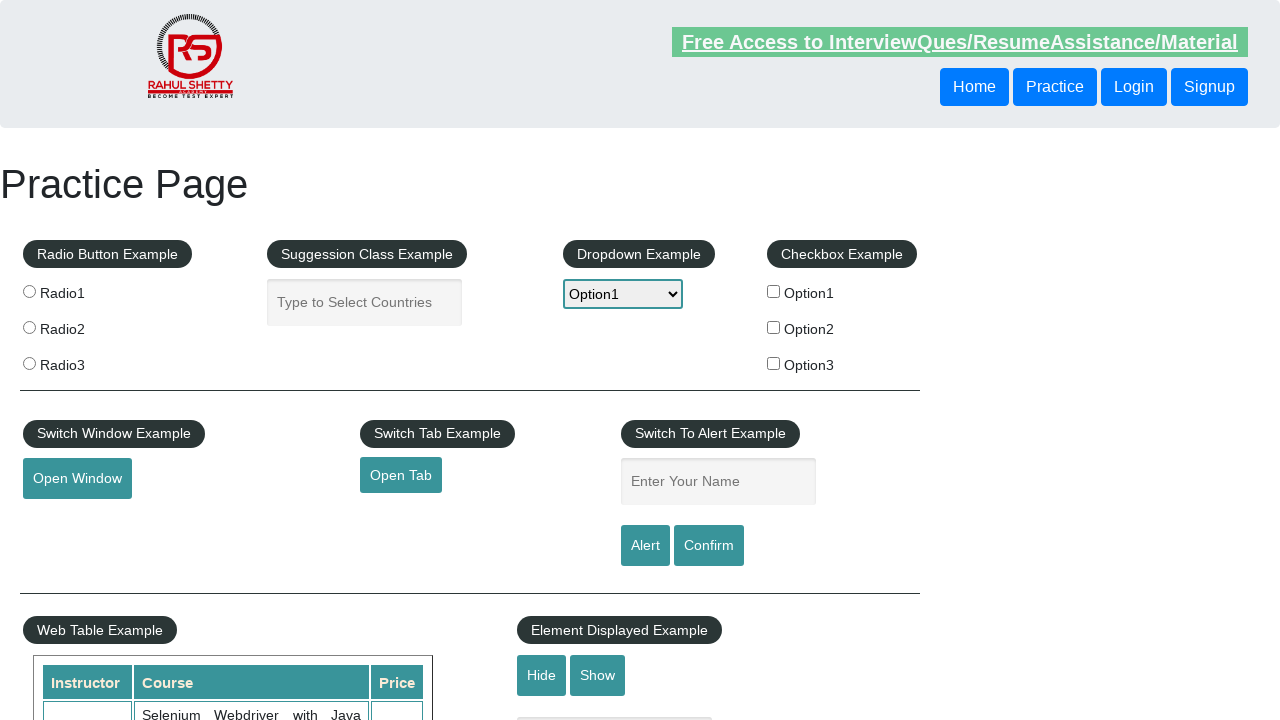

Retrieved selected dropdown value
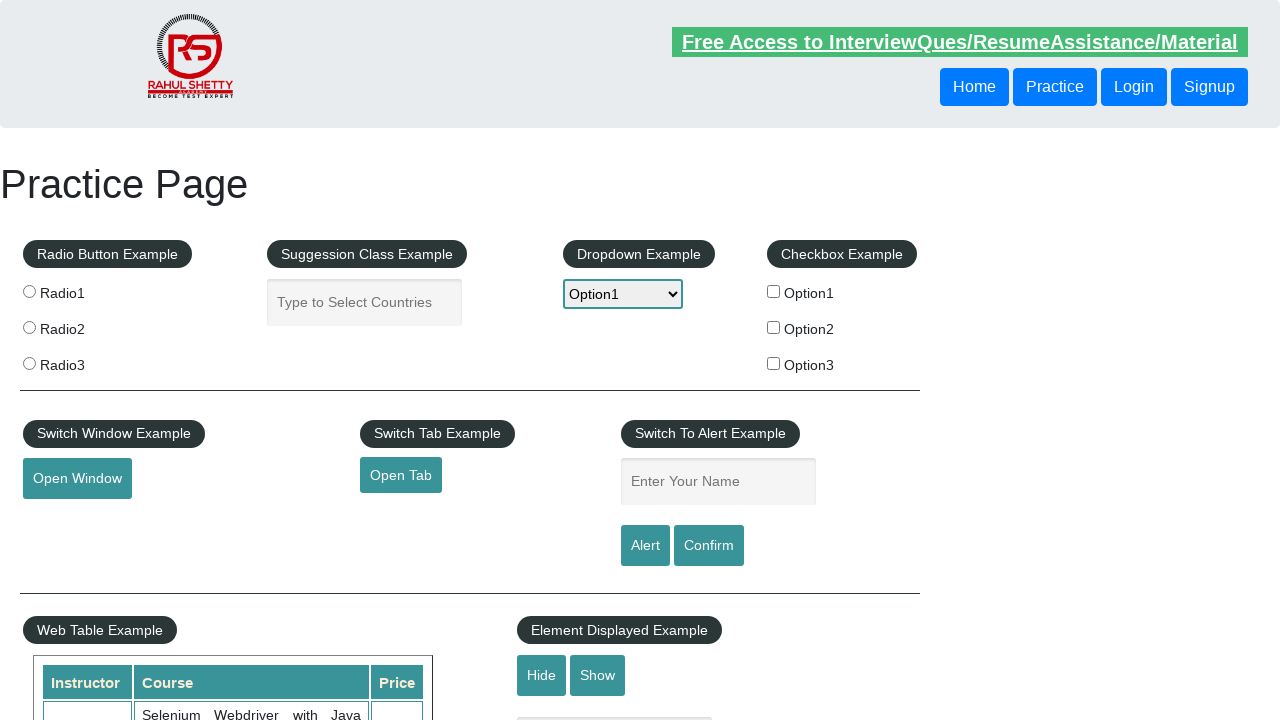

Retrieved text content of selected option
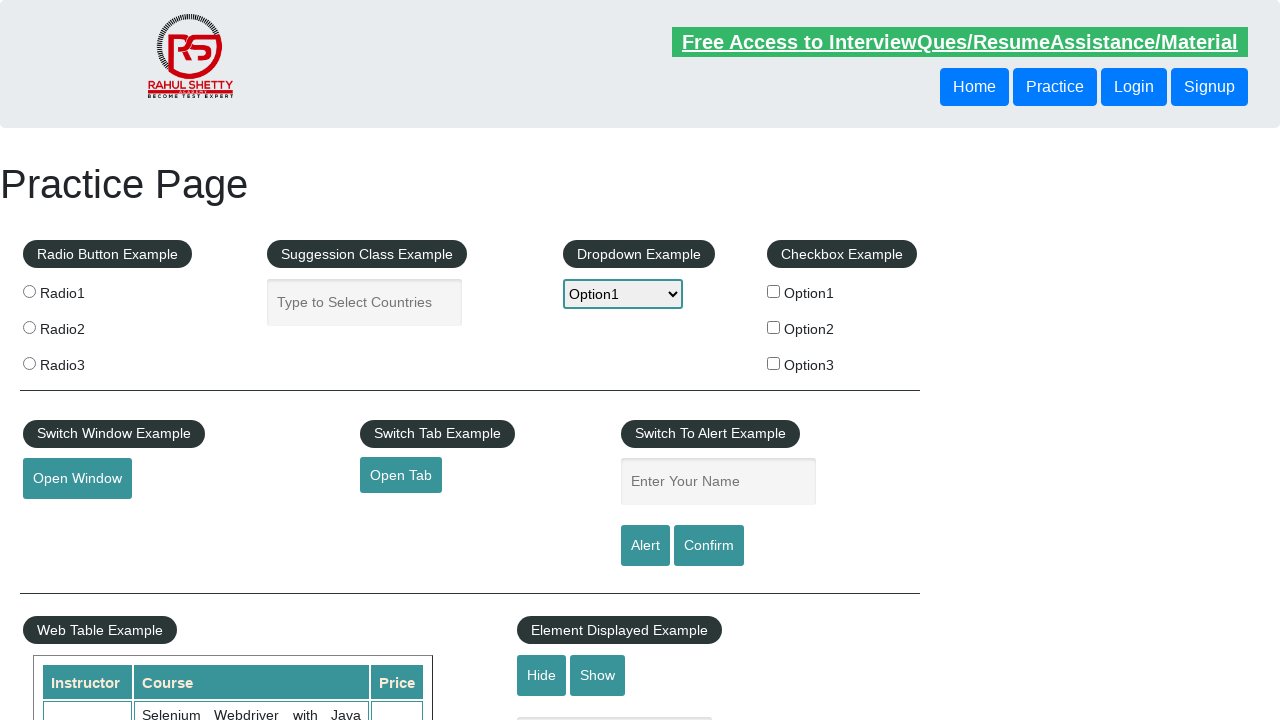

Verified that 'Option1' was correctly selected
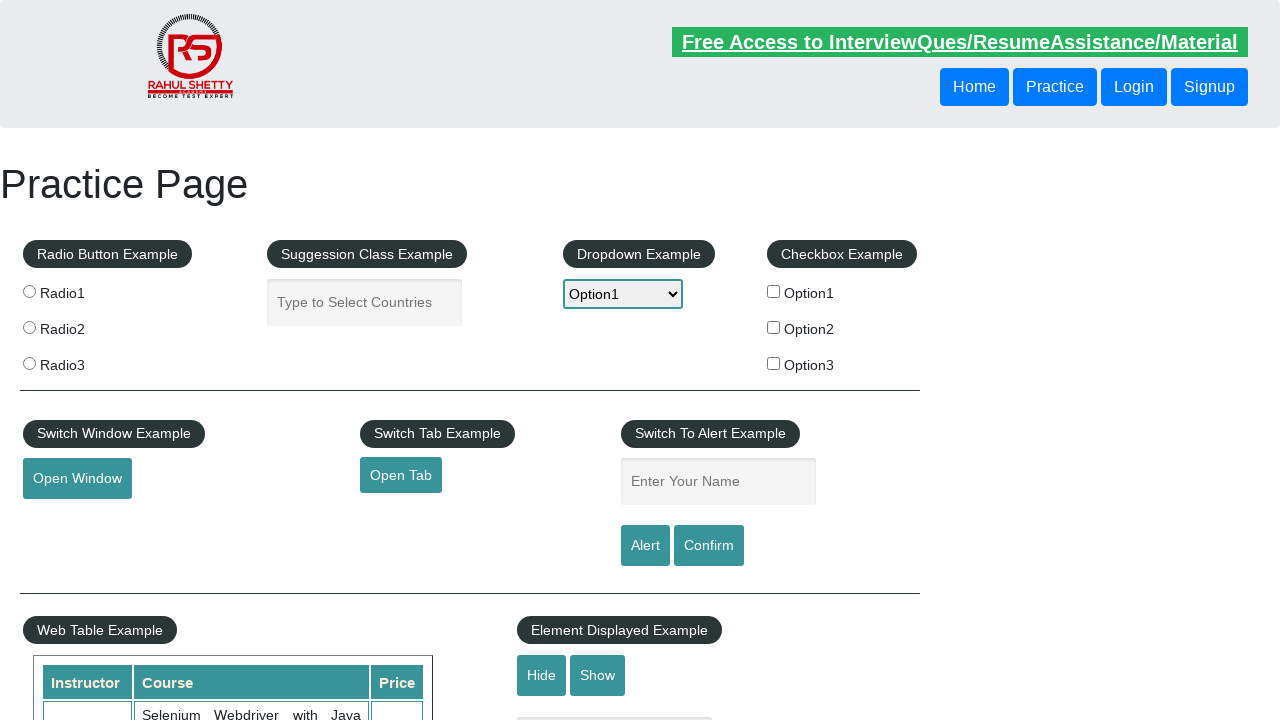

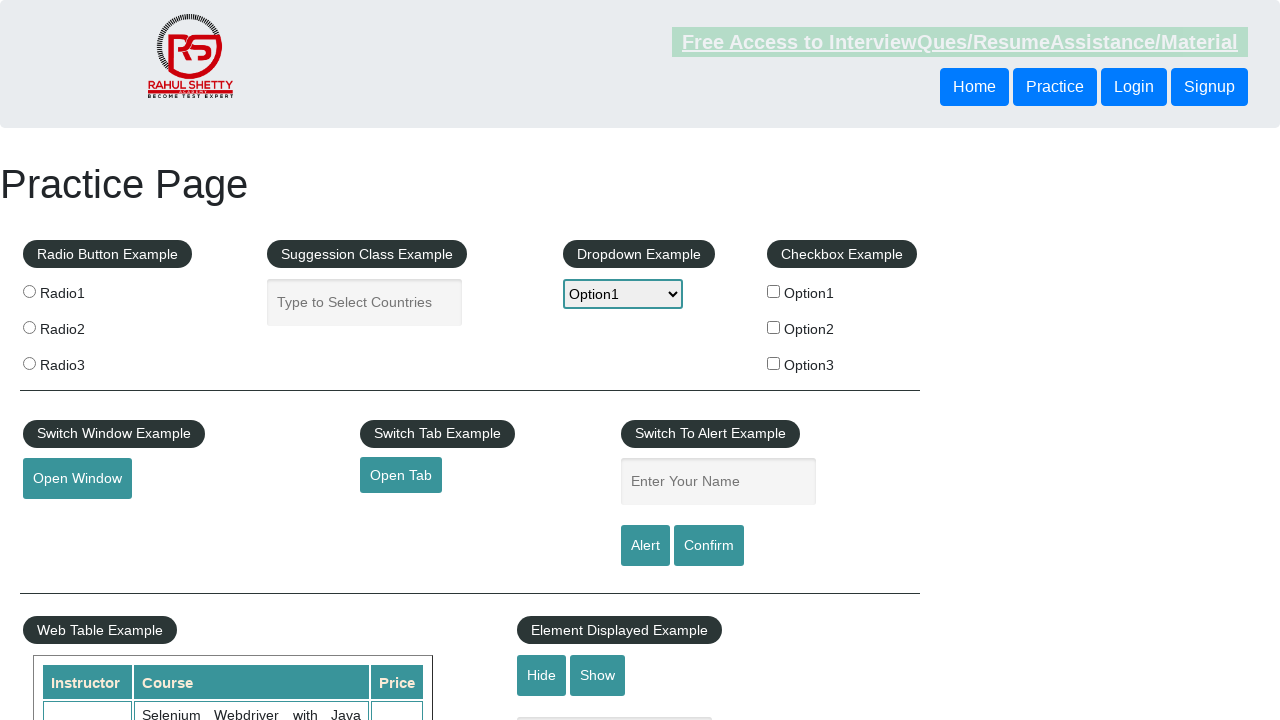